Tests explicit wait functionality by waiting for elements to be visible, clicking on a name input field, and typing a search query into a Wikipedia search input

Starting URL: https://testautomationpractice.blogspot.com/

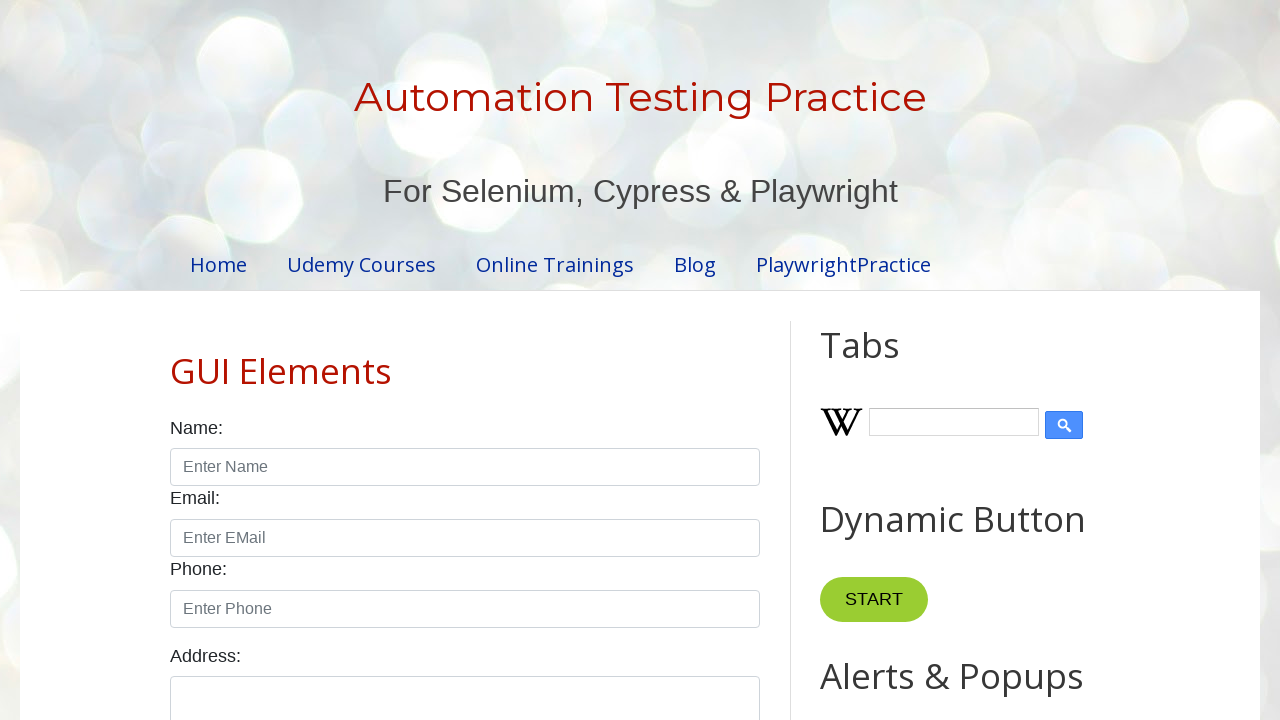

Waited for name input field to be visible
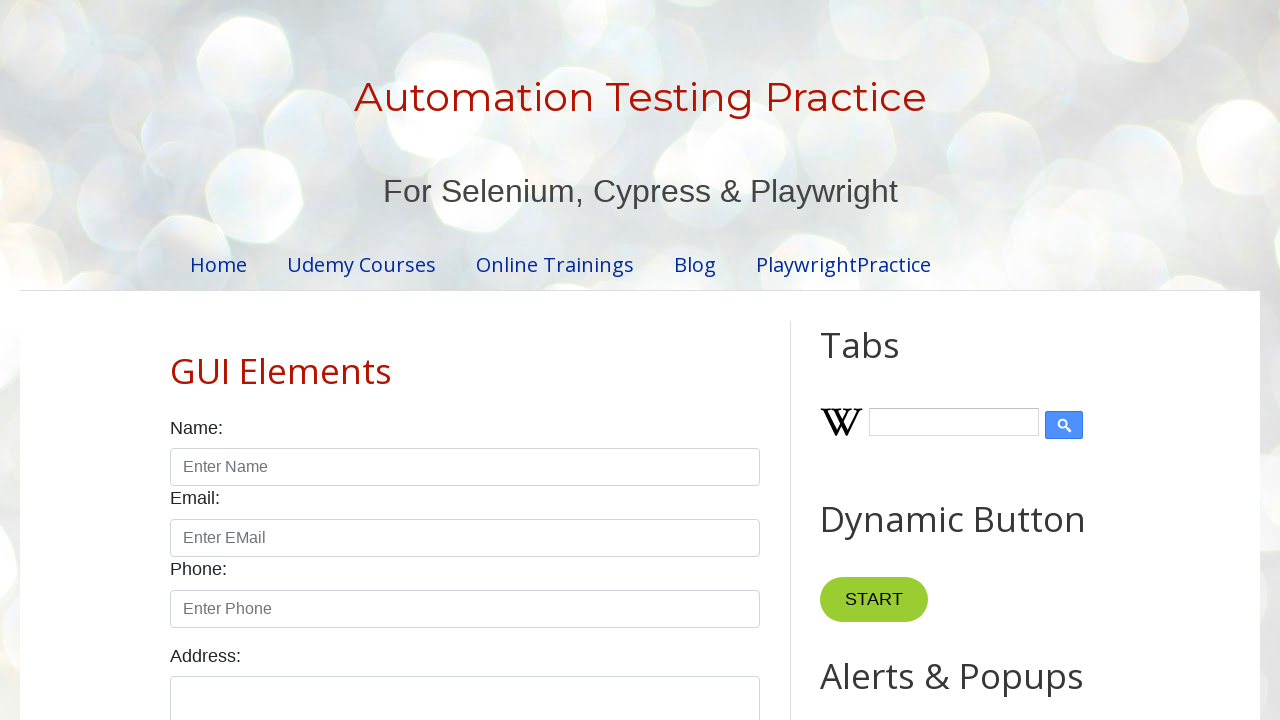

Clicked on name input field at (465, 467) on #name
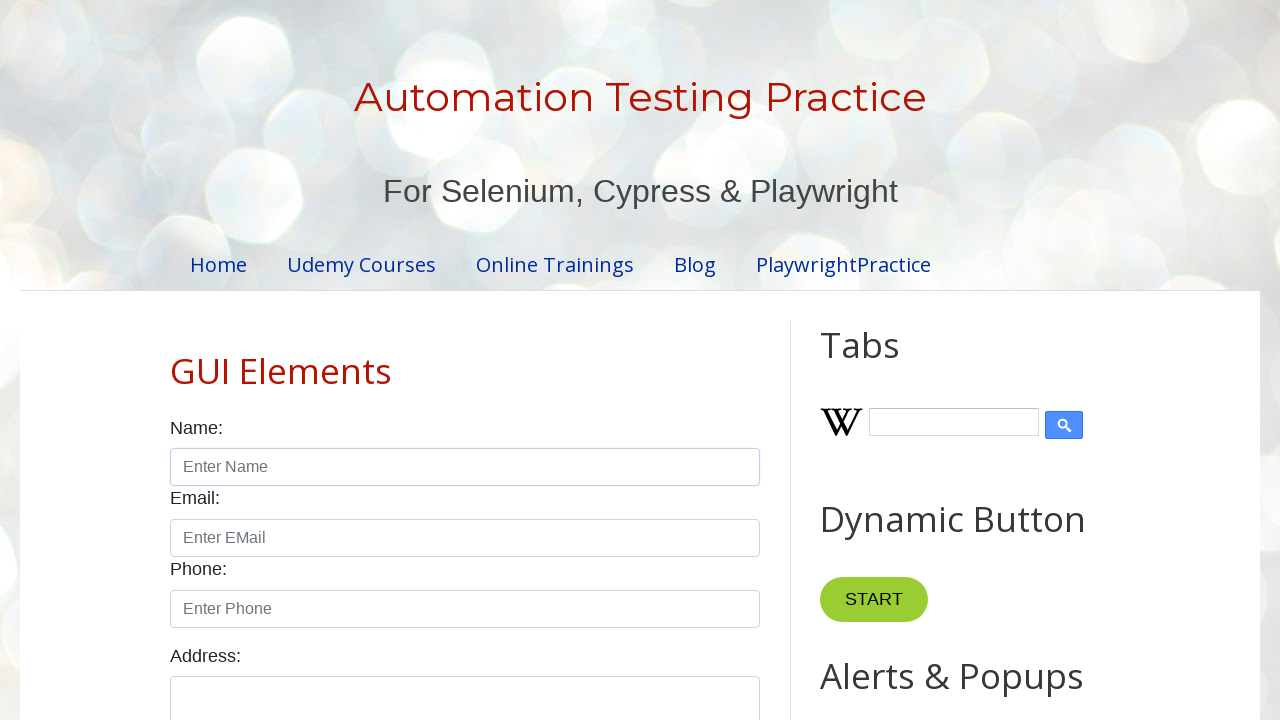

Waited for Wikipedia search input to be visible
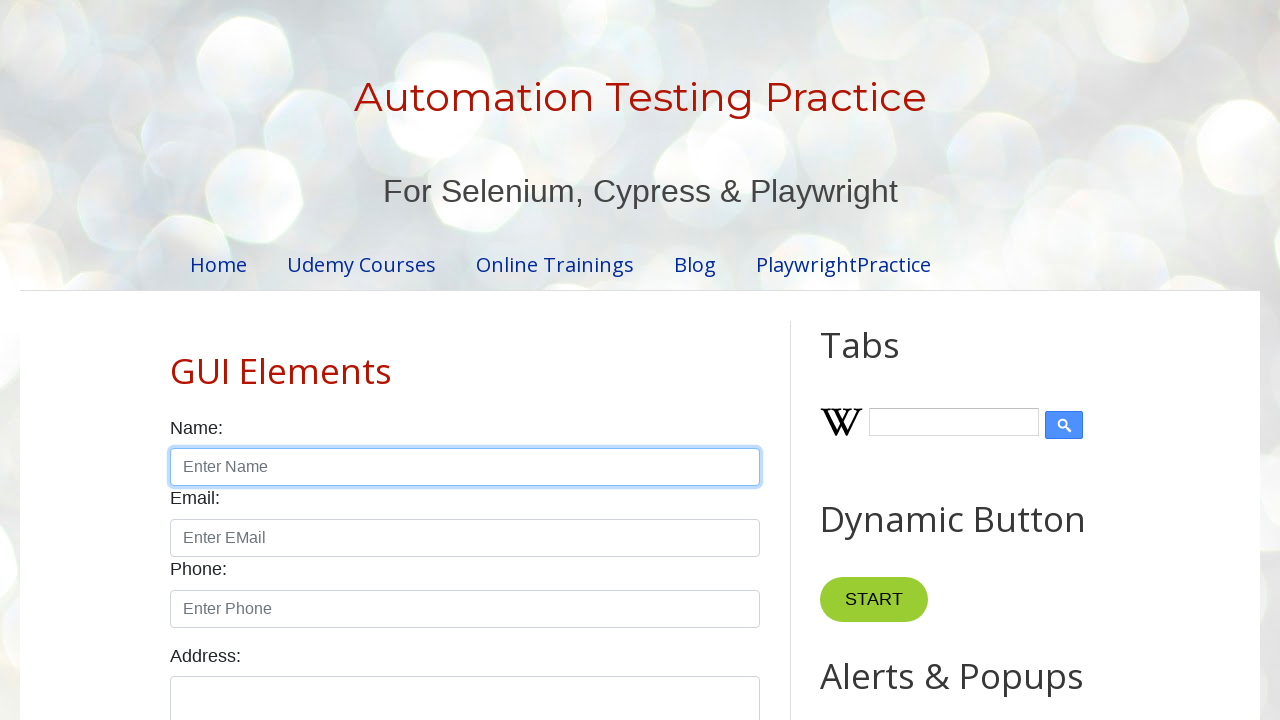

Typed 'Explicit Wait' into Wikipedia search input on #Wikipedia1_wikipedia-search-input
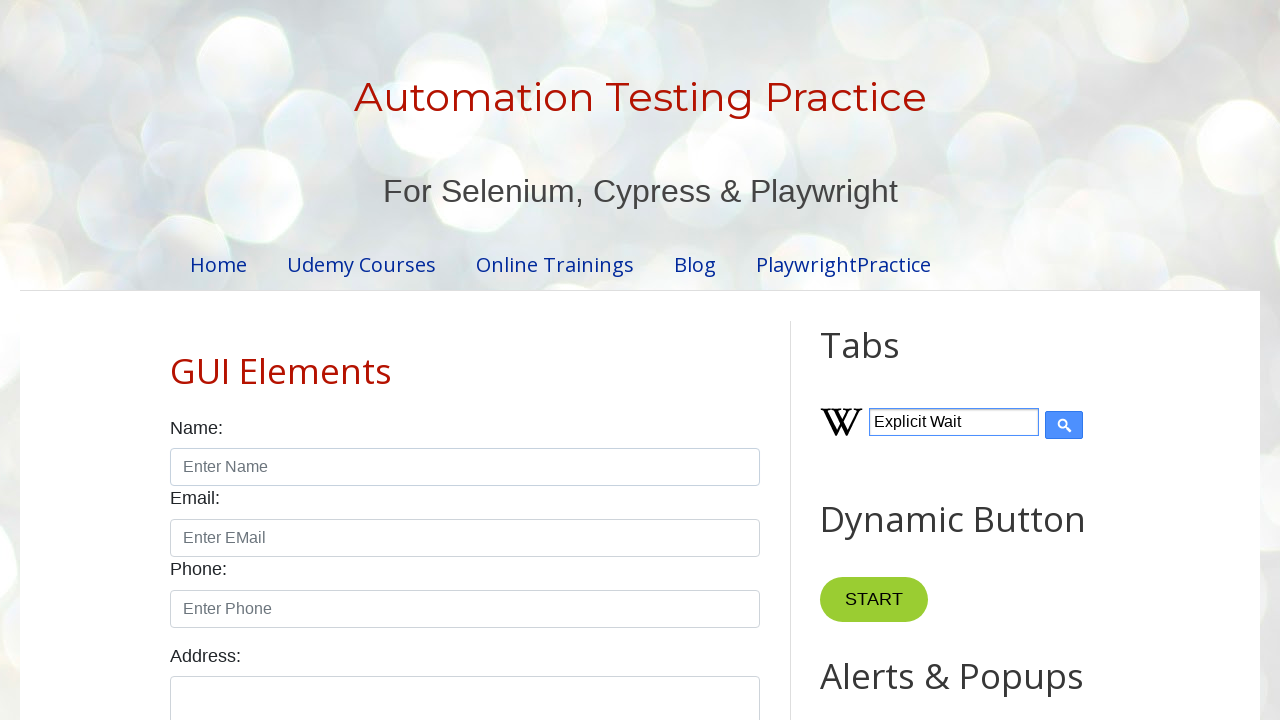

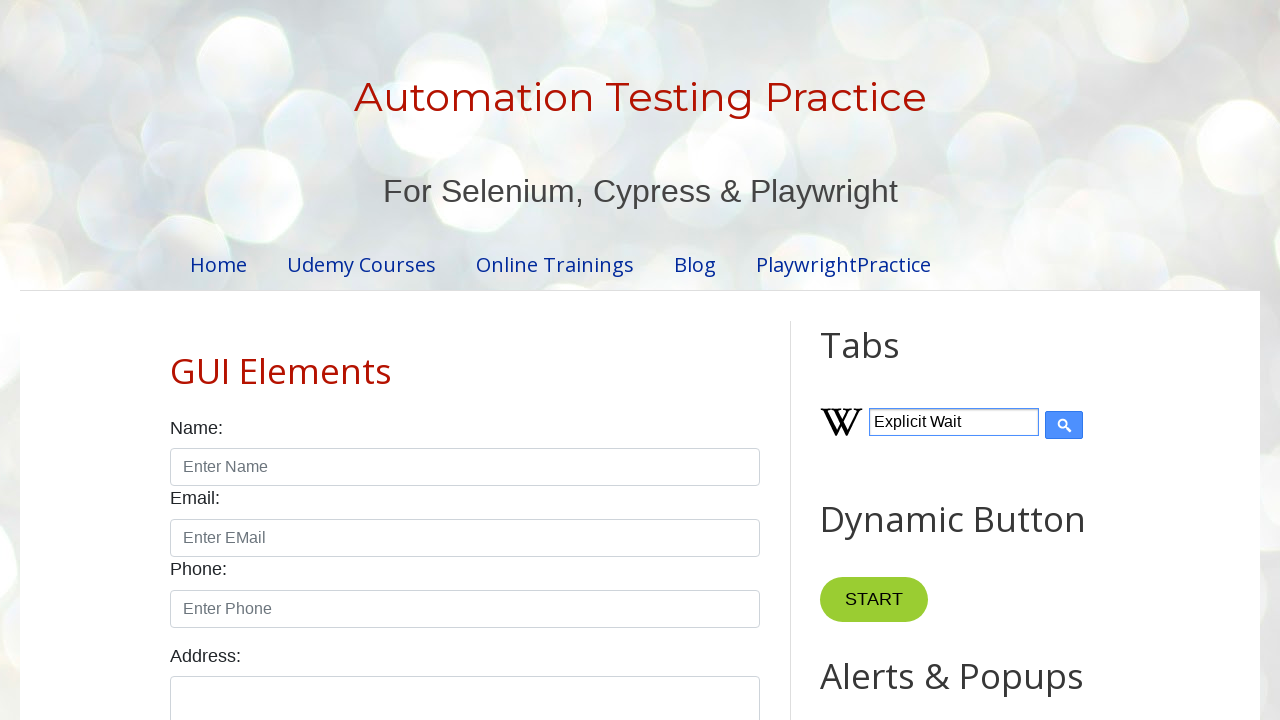